Tests JSON parser online interface by clicking on Options and Top-bottom layout elements

Starting URL: http://json.parser.online.fr/

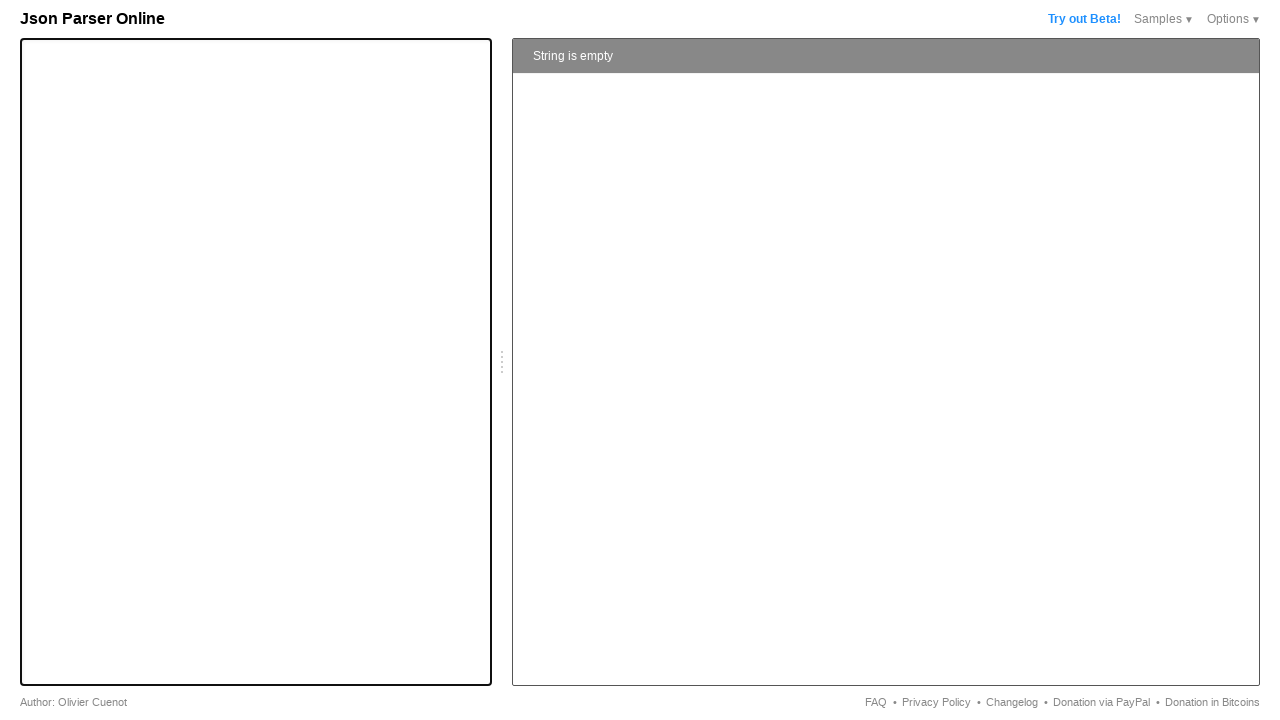

Waited for Options element to load
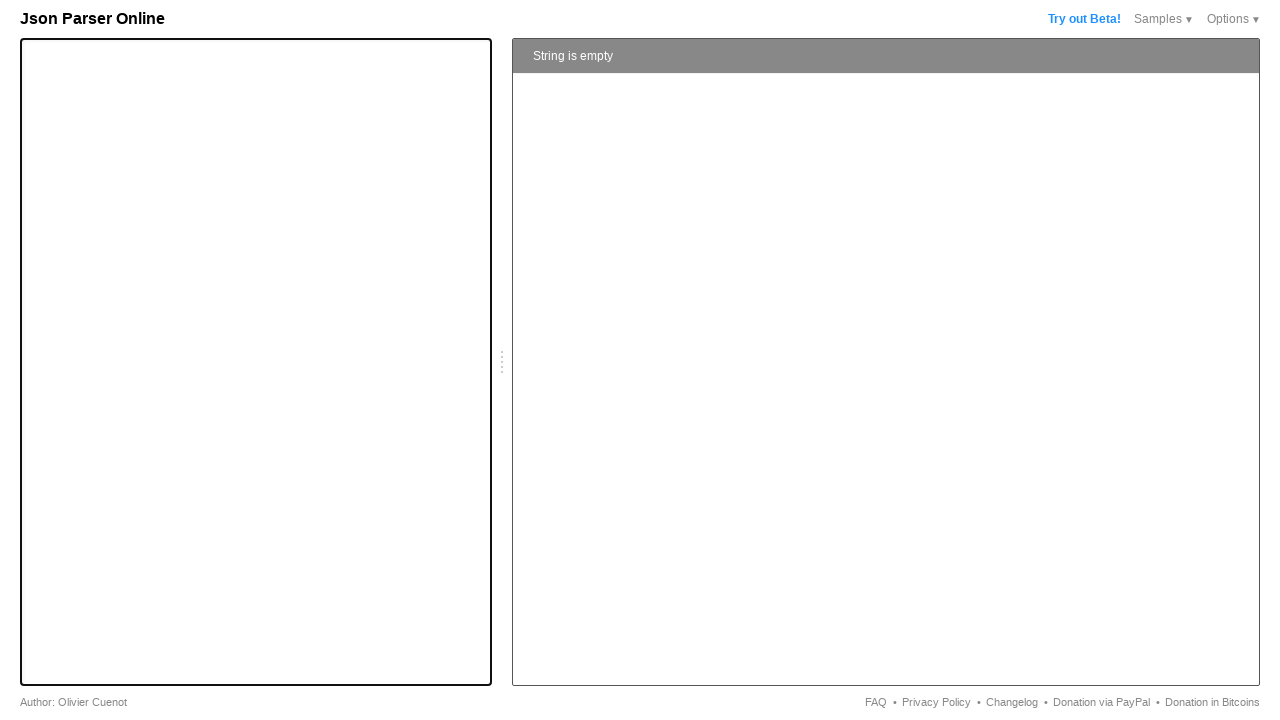

Clicked on Options button at (1228, 19) on xpath=//div[2][@class='n b']/span[@class='l']
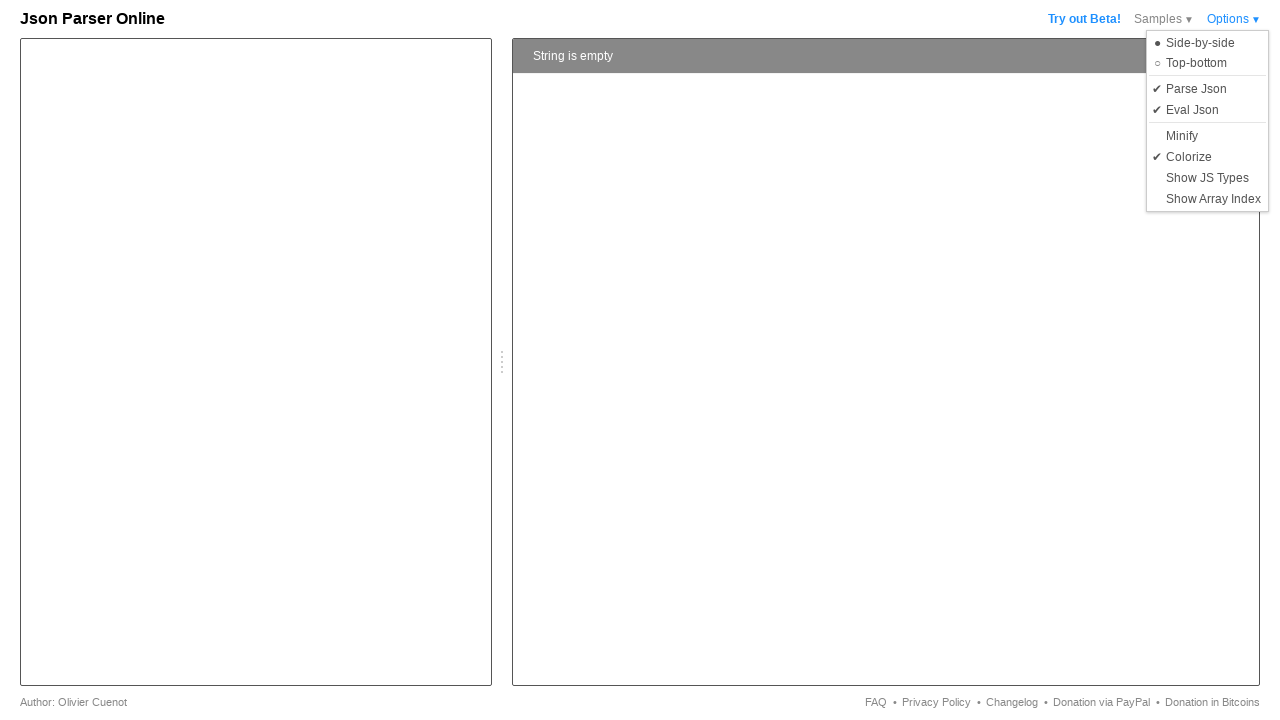

Clicked on Top-bottom layout option at (1208, 63) on xpath=//div[@class='e d']
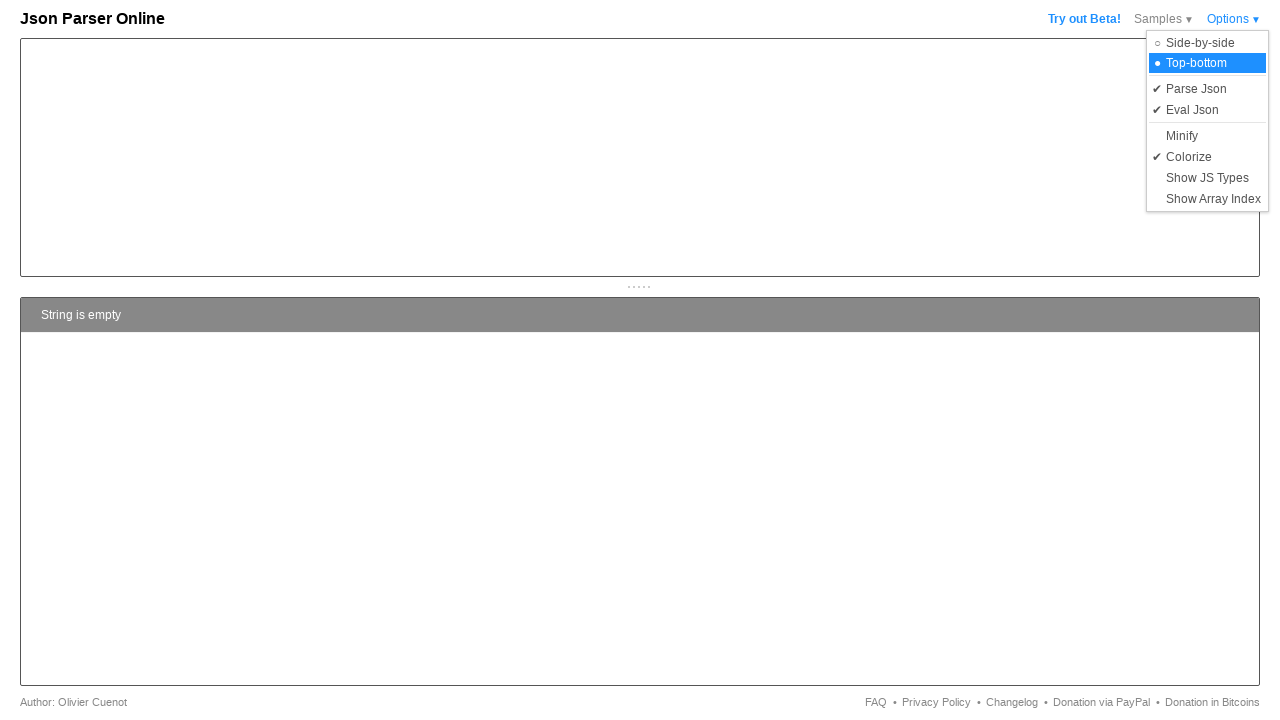

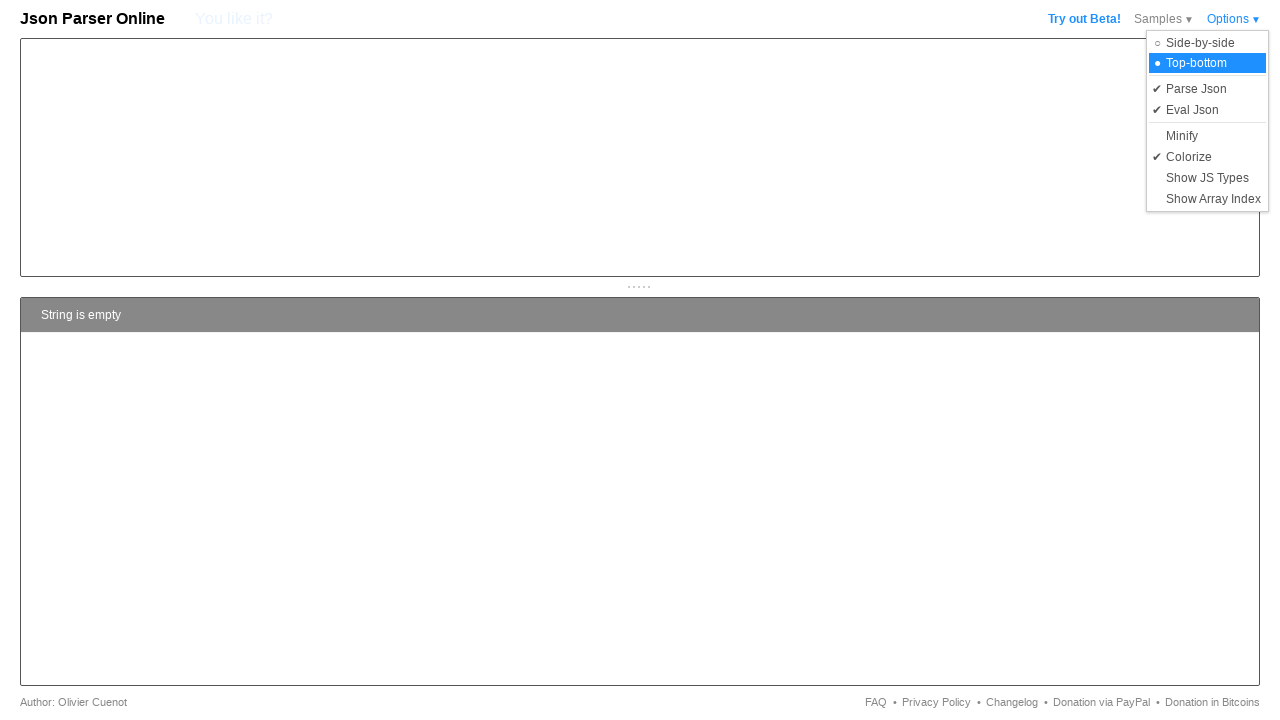